Tests checkbox functionality by scrolling to day checkboxes, clicking them individually with special handling for Sunday, and verifying their selection state

Starting URL: https://testautomationpractice.blogspot.com/

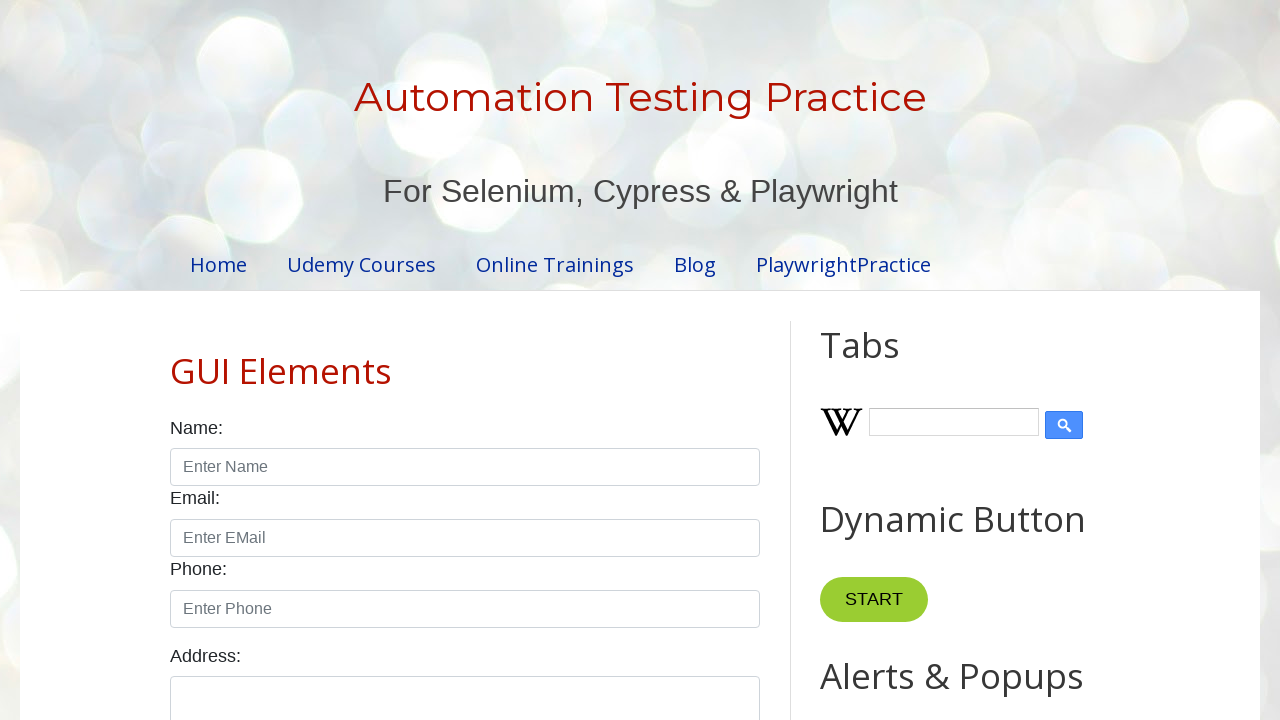

Located the Days label element
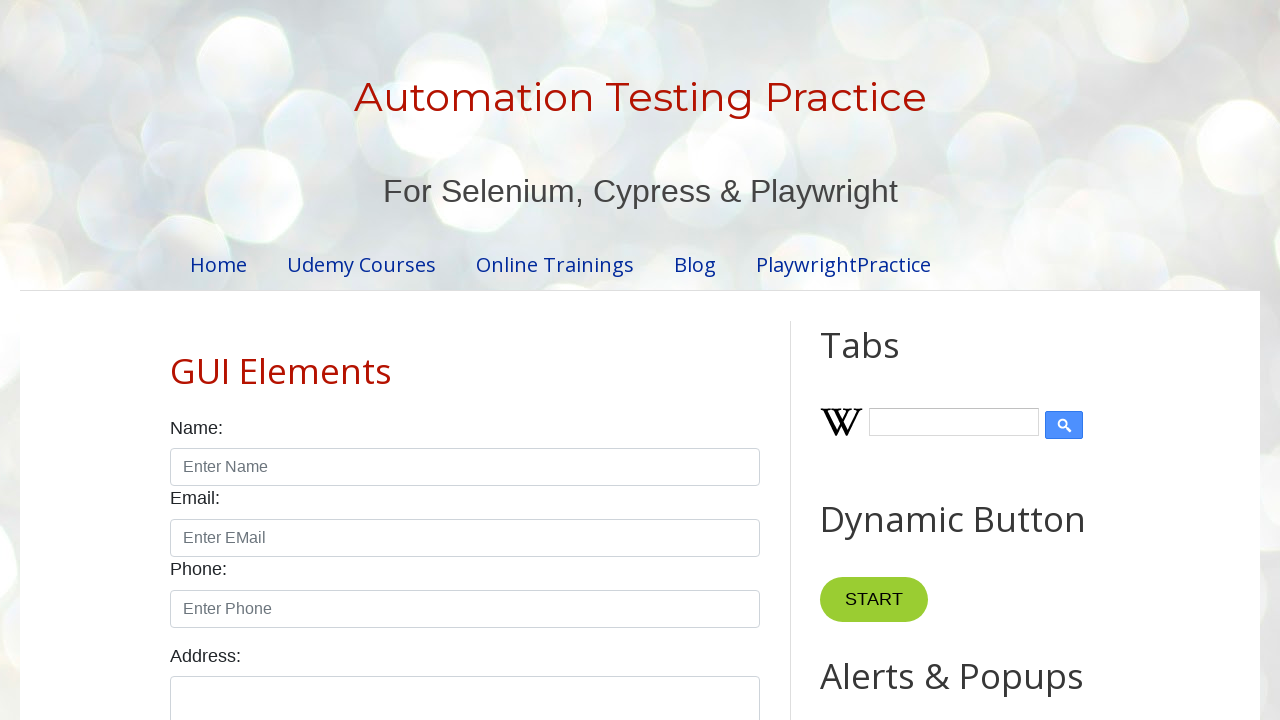

Scrolled to the Days section
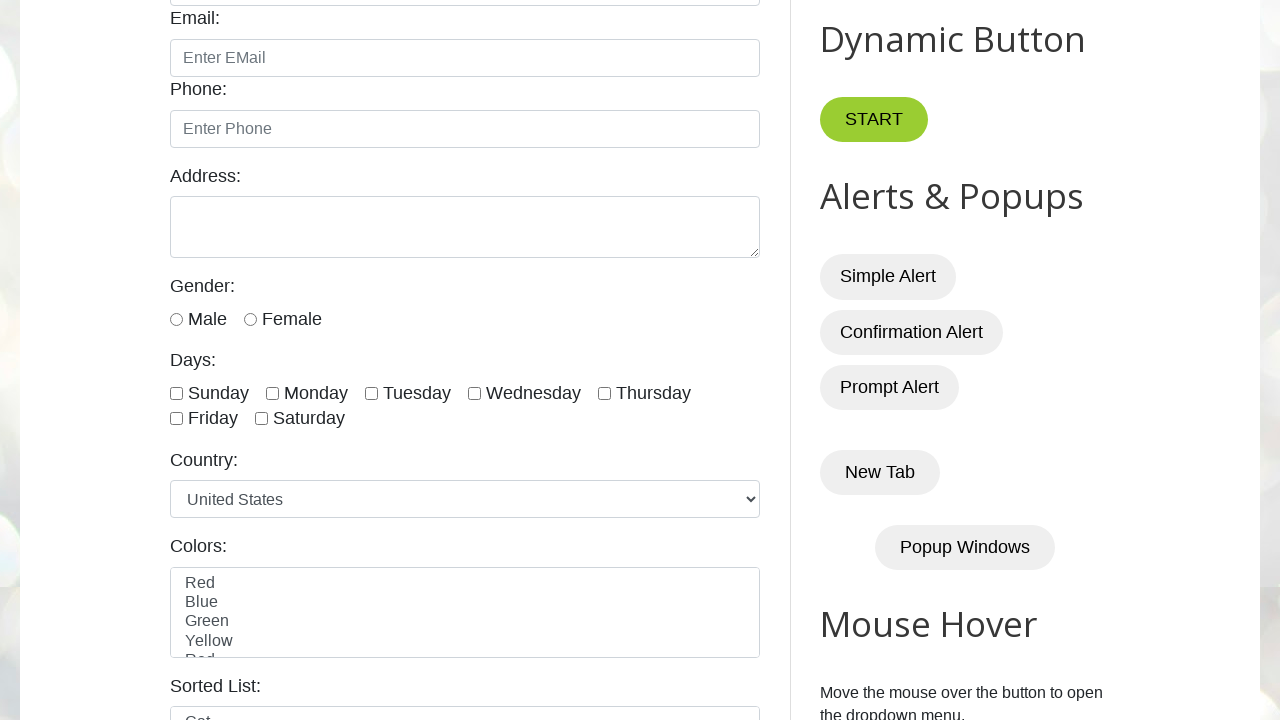

Located all day checkbox elements
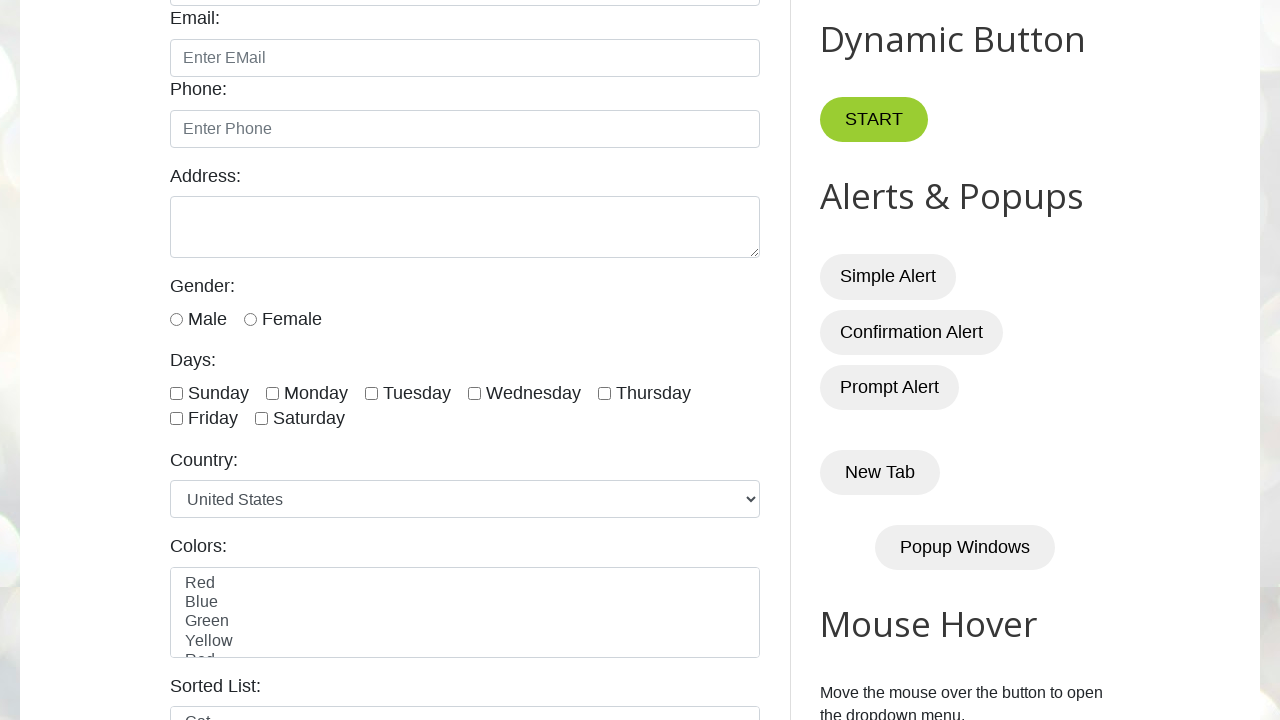

Retrieved checkbox count: 7 day checkboxes found
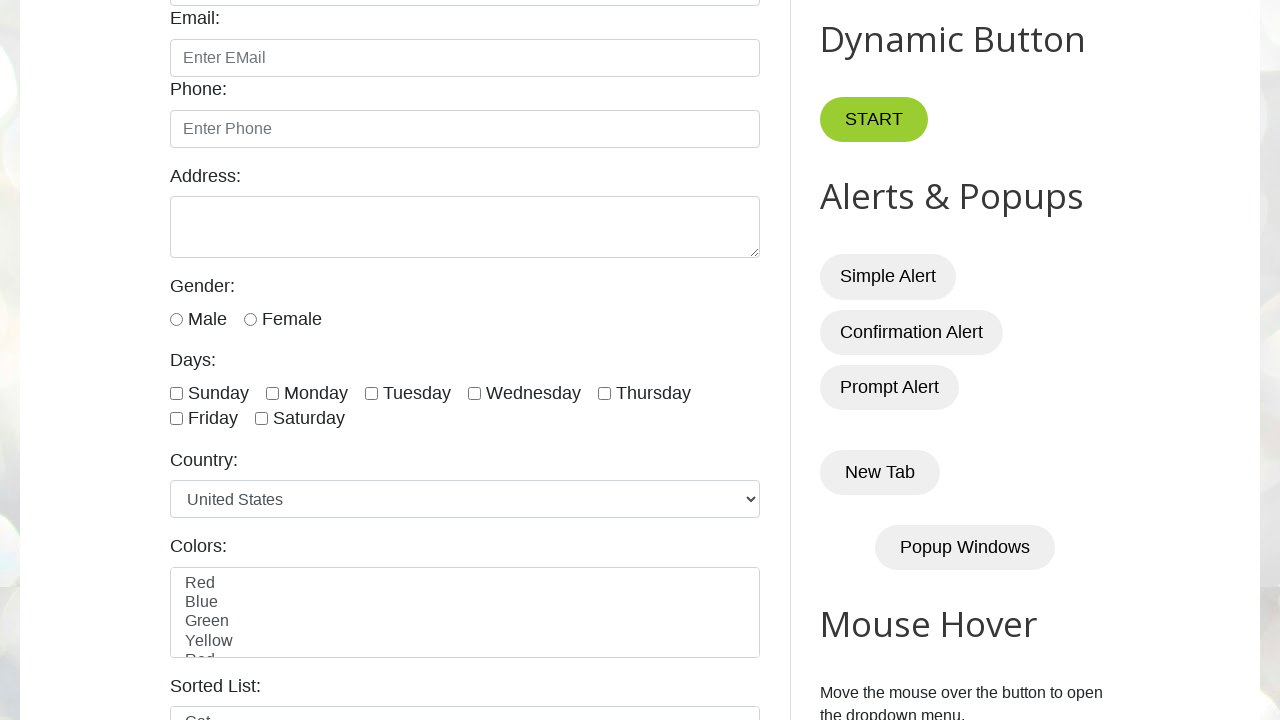

Clicked Sunday checkbox (first click) at (176, 393) on xpath=//label[contains(text(),'Days:')]/following-sibling::div//input[@type='che
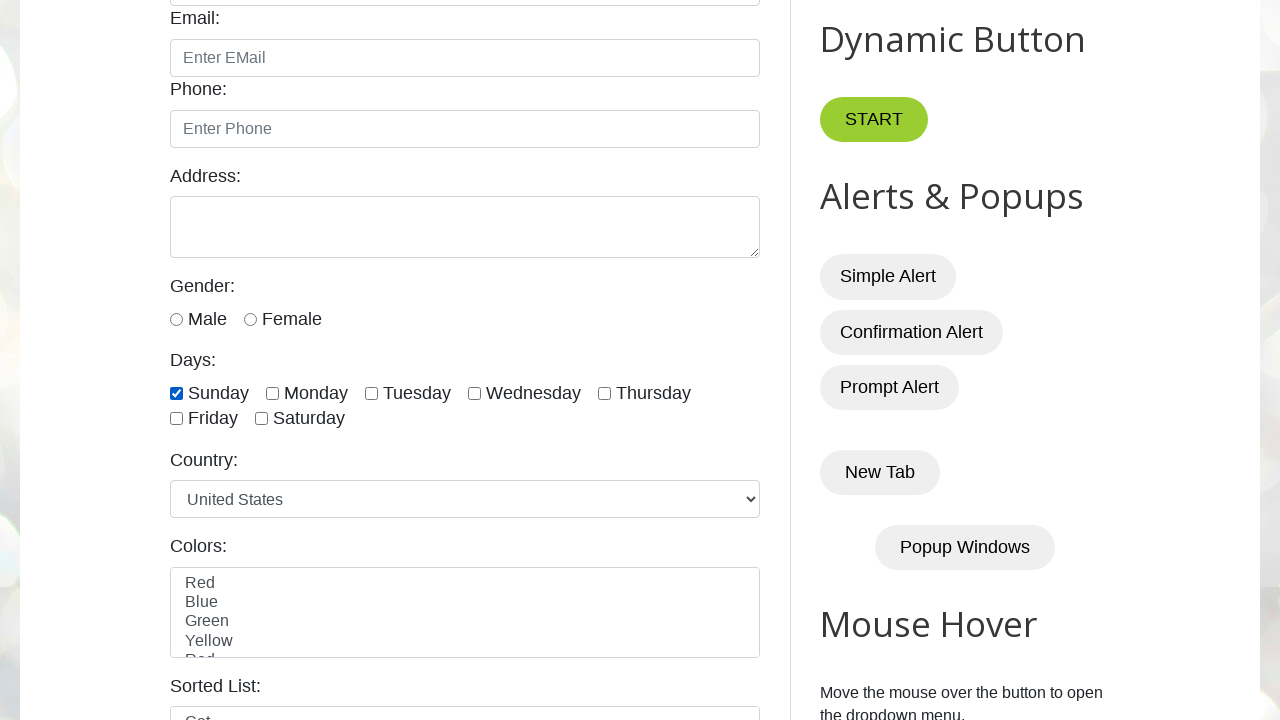

Clicked sunday checkbox at (176, 393) on xpath=//label[contains(text(),'Days:')]/following-sibling::div//input[@type='che
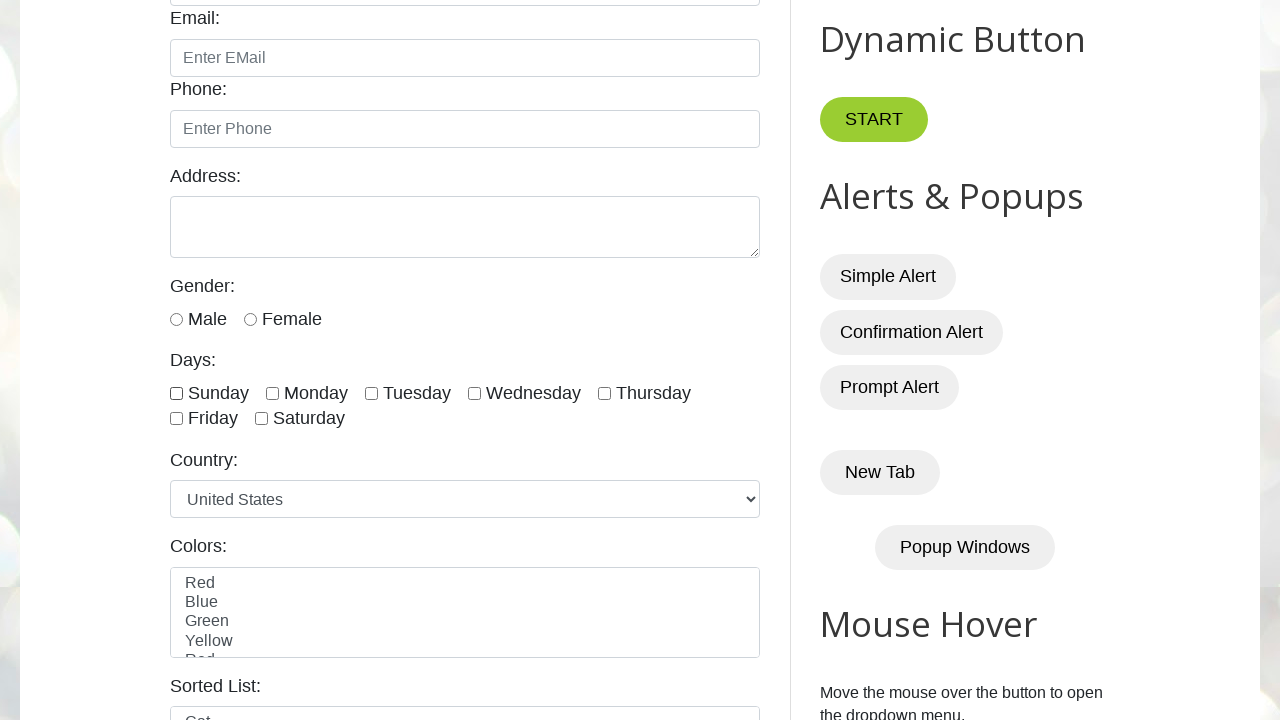

Clicked monday checkbox at (272, 393) on xpath=//label[contains(text(),'Days:')]/following-sibling::div//input[@type='che
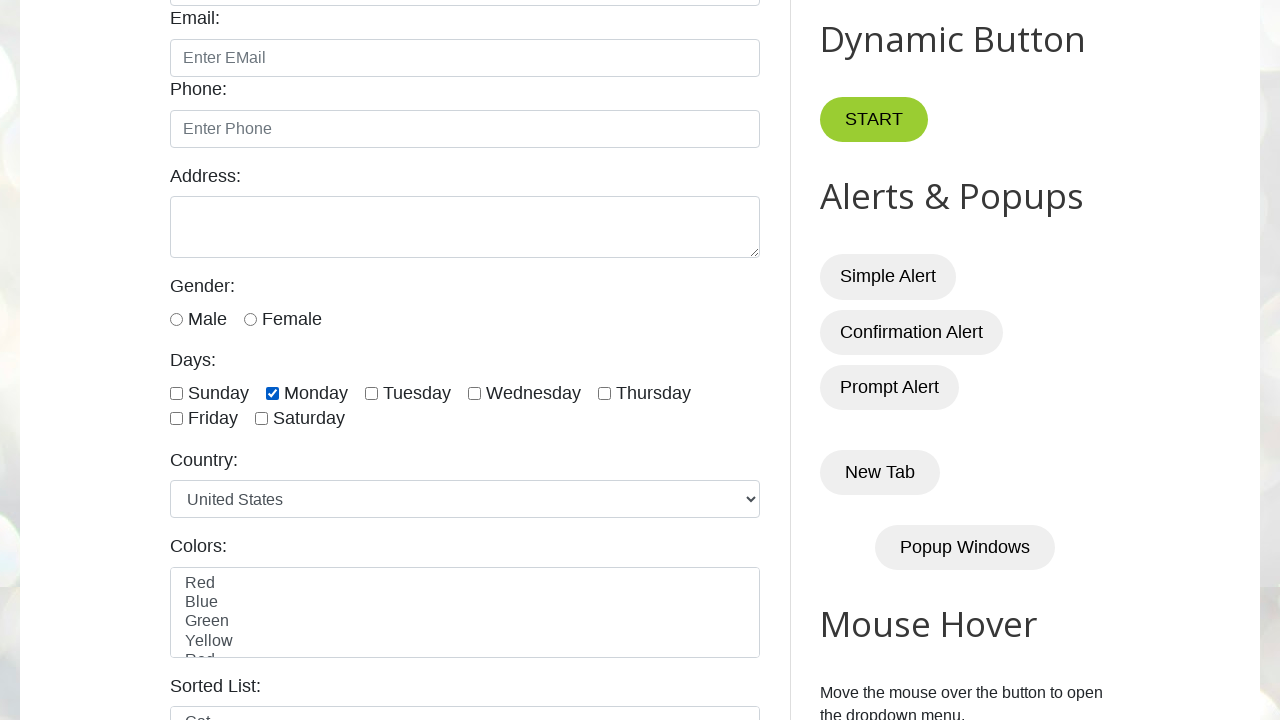

Clicked tuesday checkbox at (372, 393) on xpath=//label[contains(text(),'Days:')]/following-sibling::div//input[@type='che
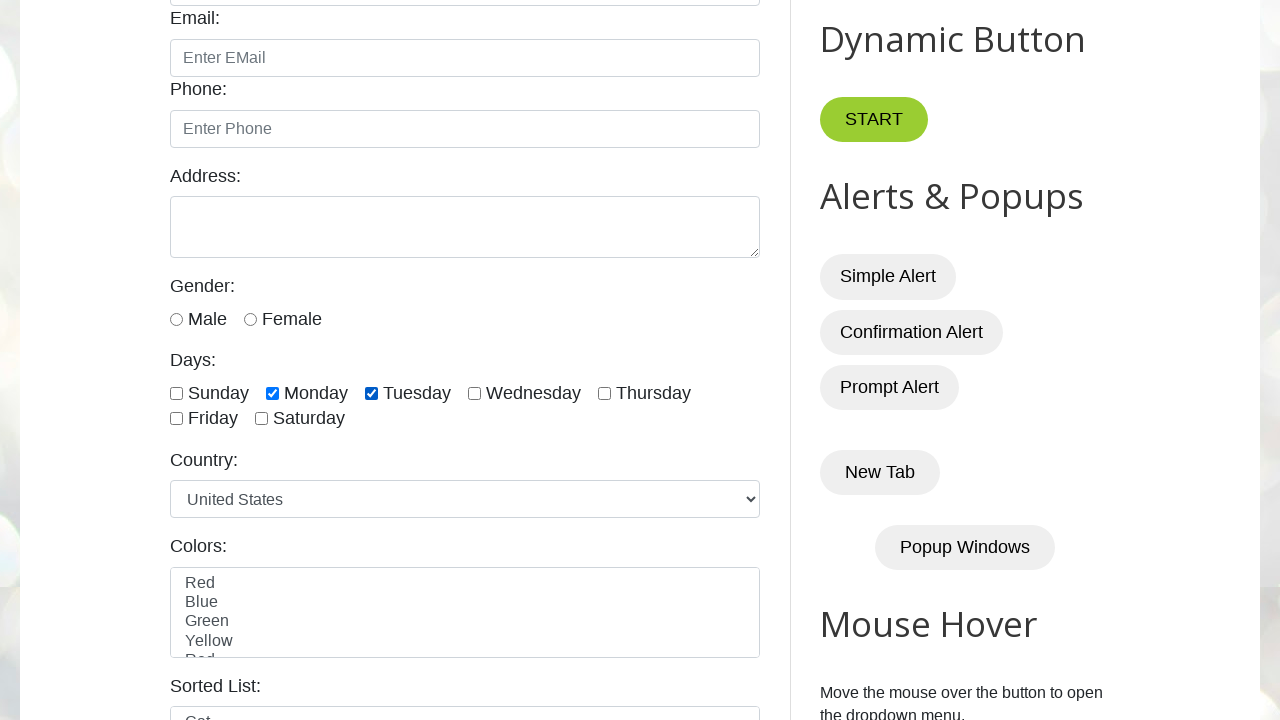

Clicked wednesday checkbox at (474, 393) on xpath=//label[contains(text(),'Days:')]/following-sibling::div//input[@type='che
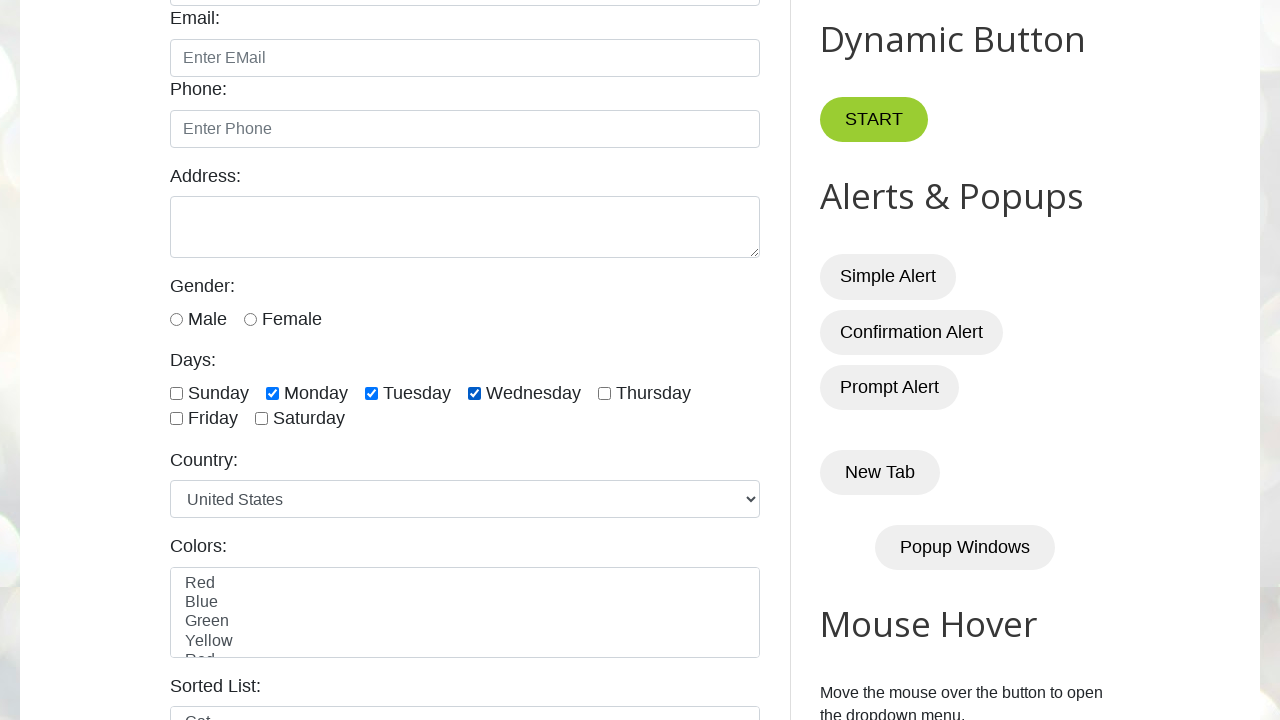

Clicked thursday checkbox at (604, 393) on xpath=//label[contains(text(),'Days:')]/following-sibling::div//input[@type='che
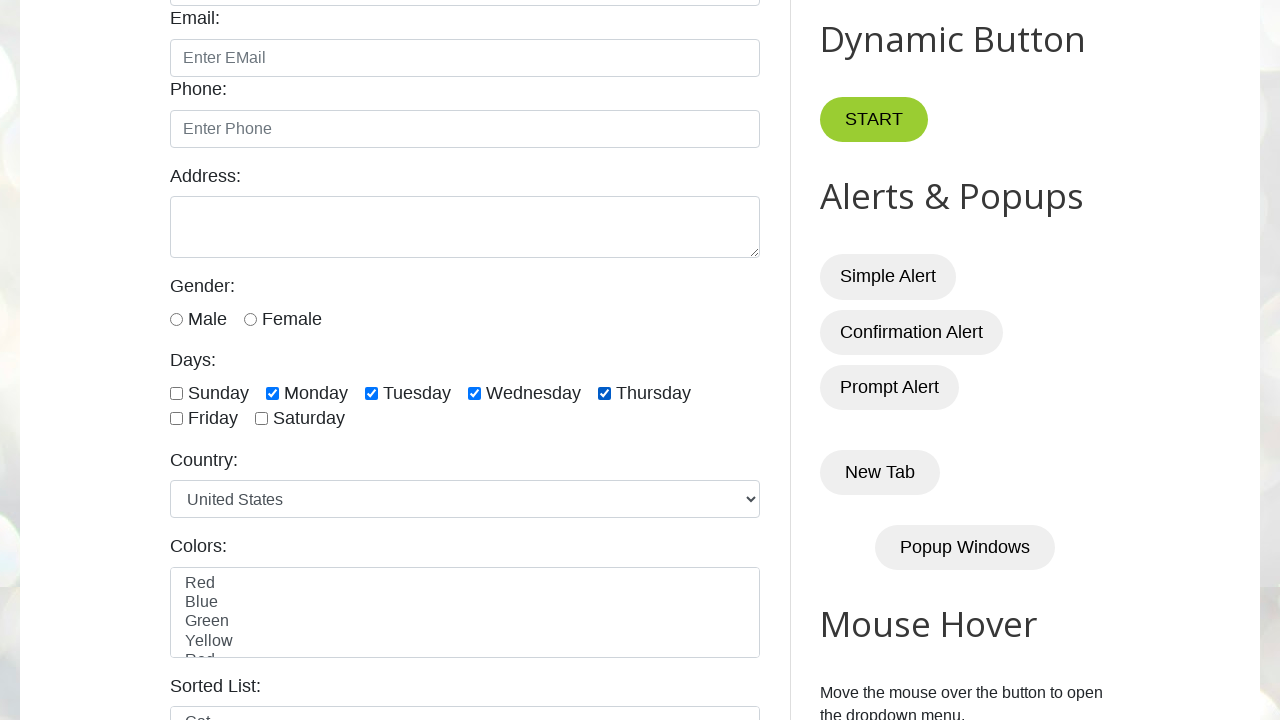

Clicked friday checkbox at (176, 419) on xpath=//label[contains(text(),'Days:')]/following-sibling::div//input[@type='che
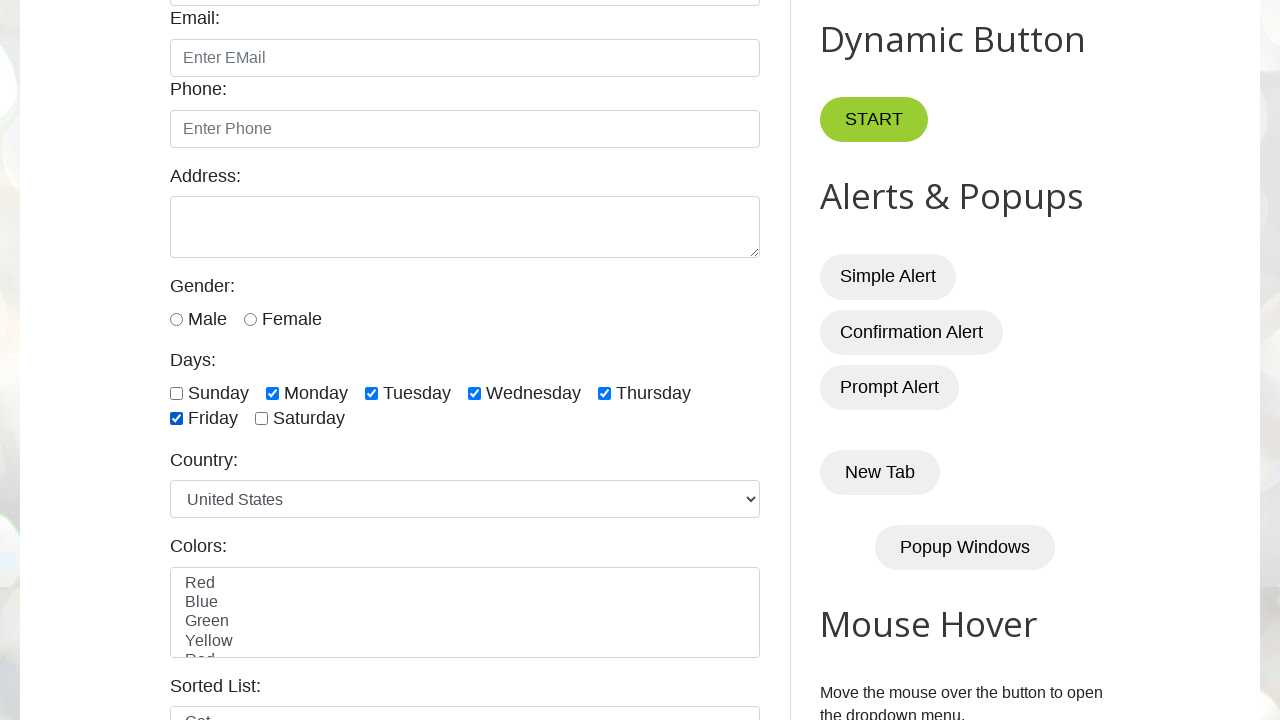

Clicked saturday checkbox at (262, 419) on xpath=//label[contains(text(),'Days:')]/following-sibling::div//input[@type='che
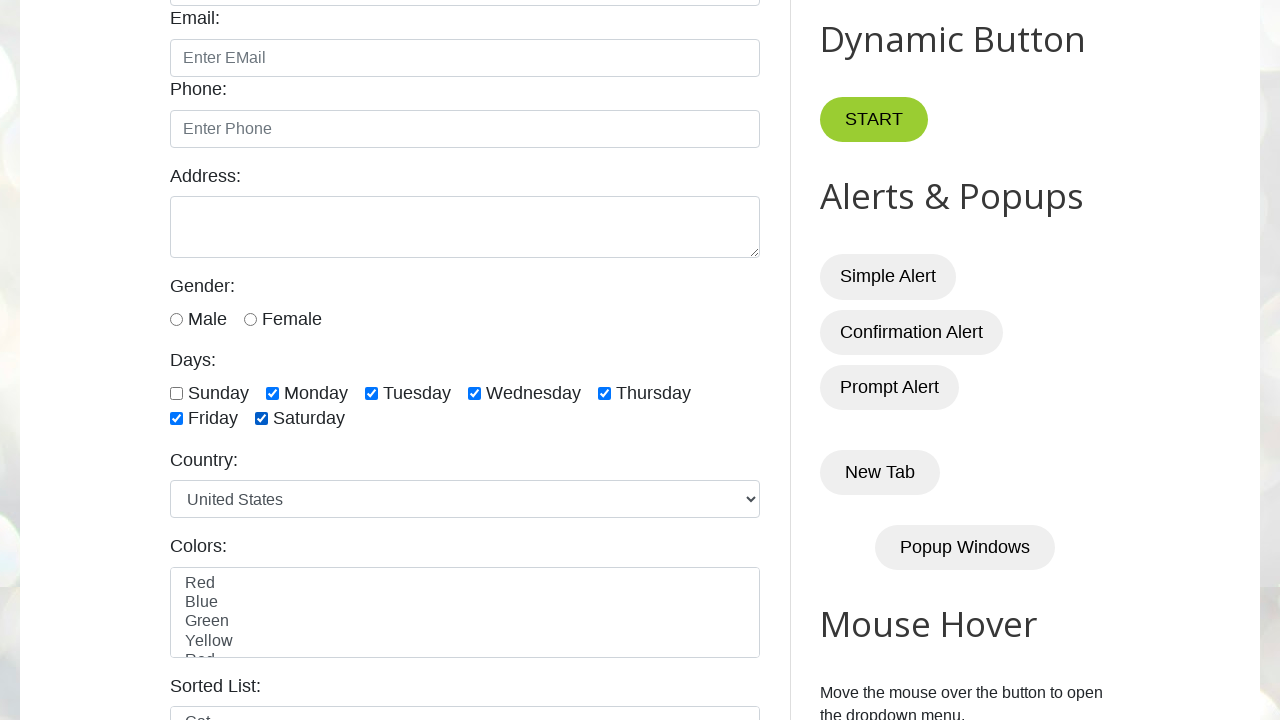

Verified sunday checkbox state: False
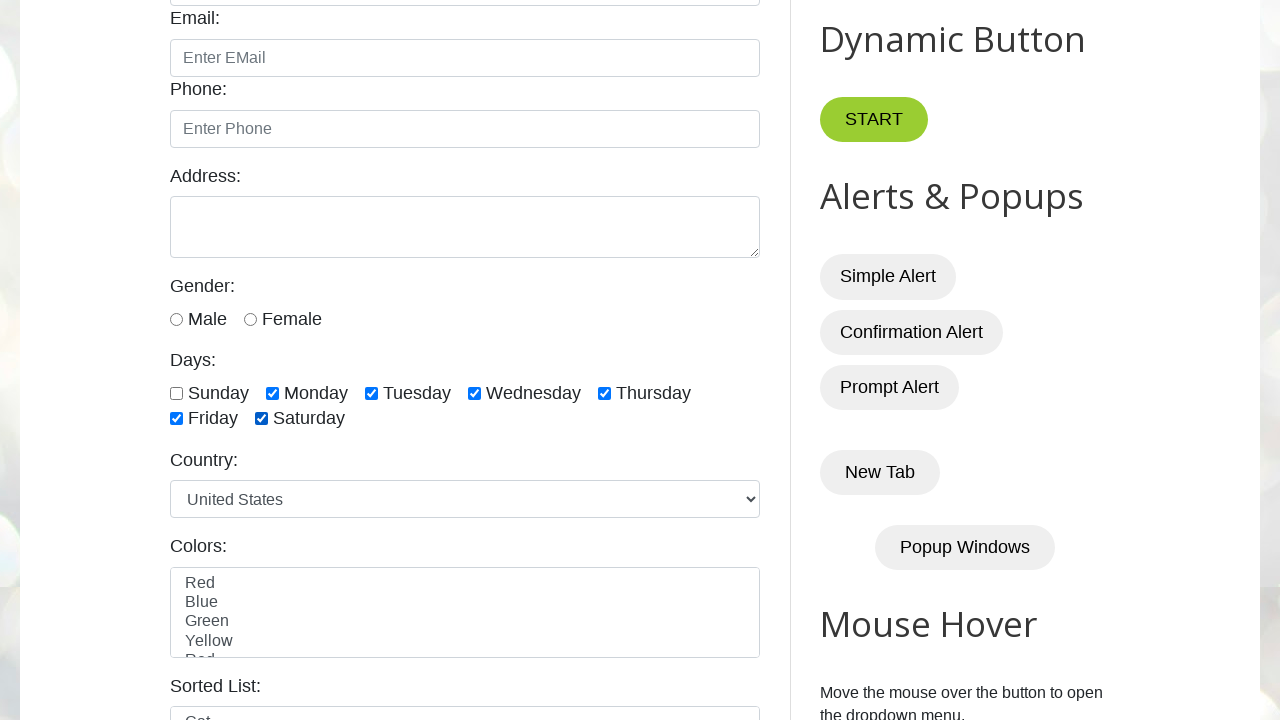

Verified monday checkbox state: True
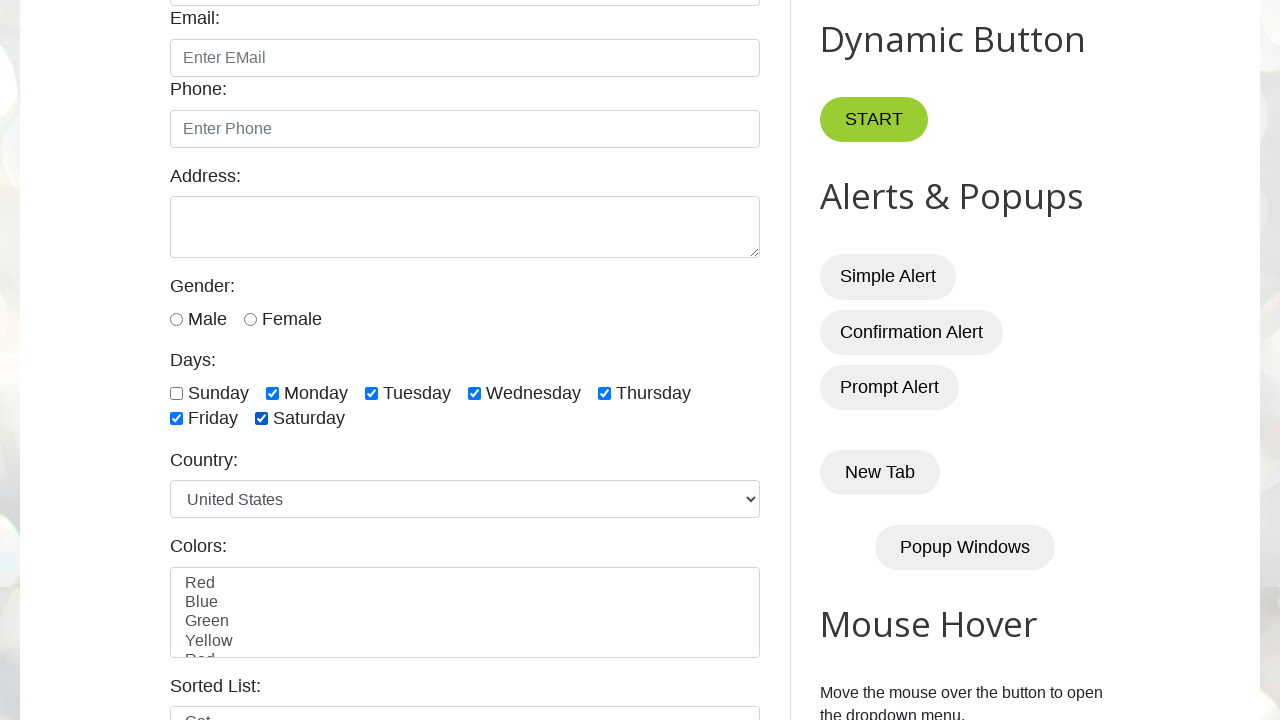

Verified tuesday checkbox state: True
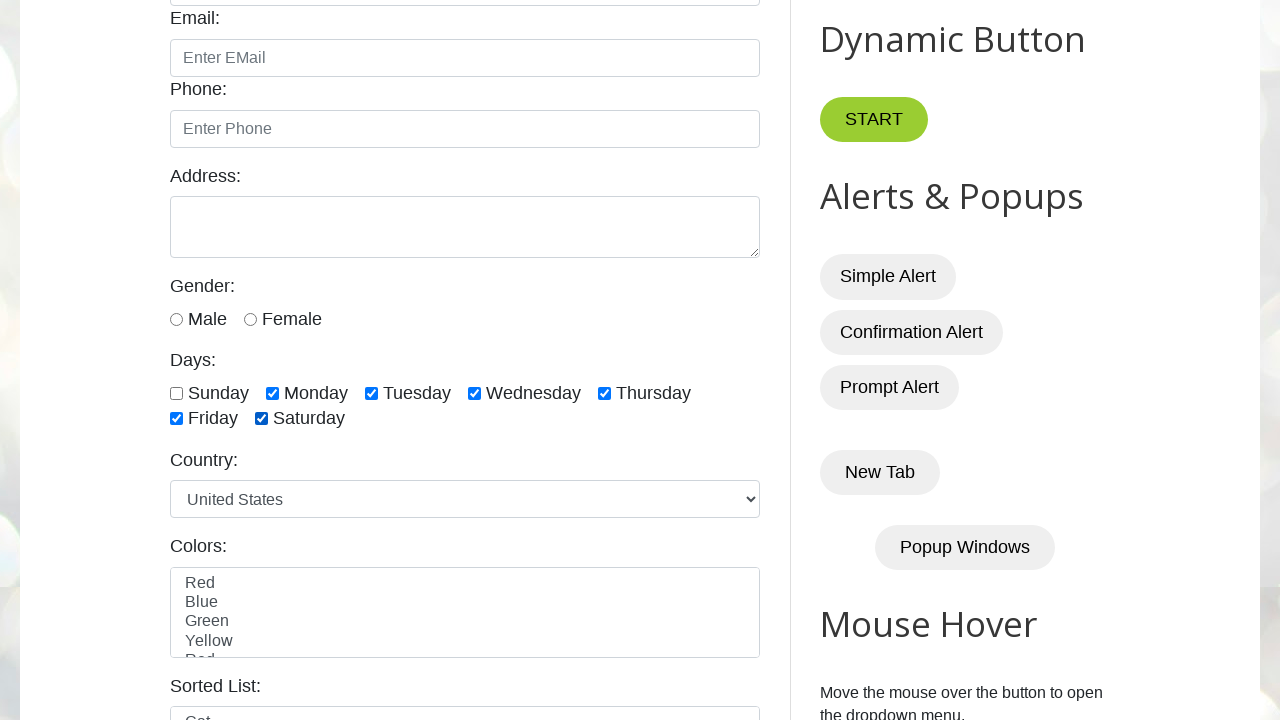

Verified wednesday checkbox state: True
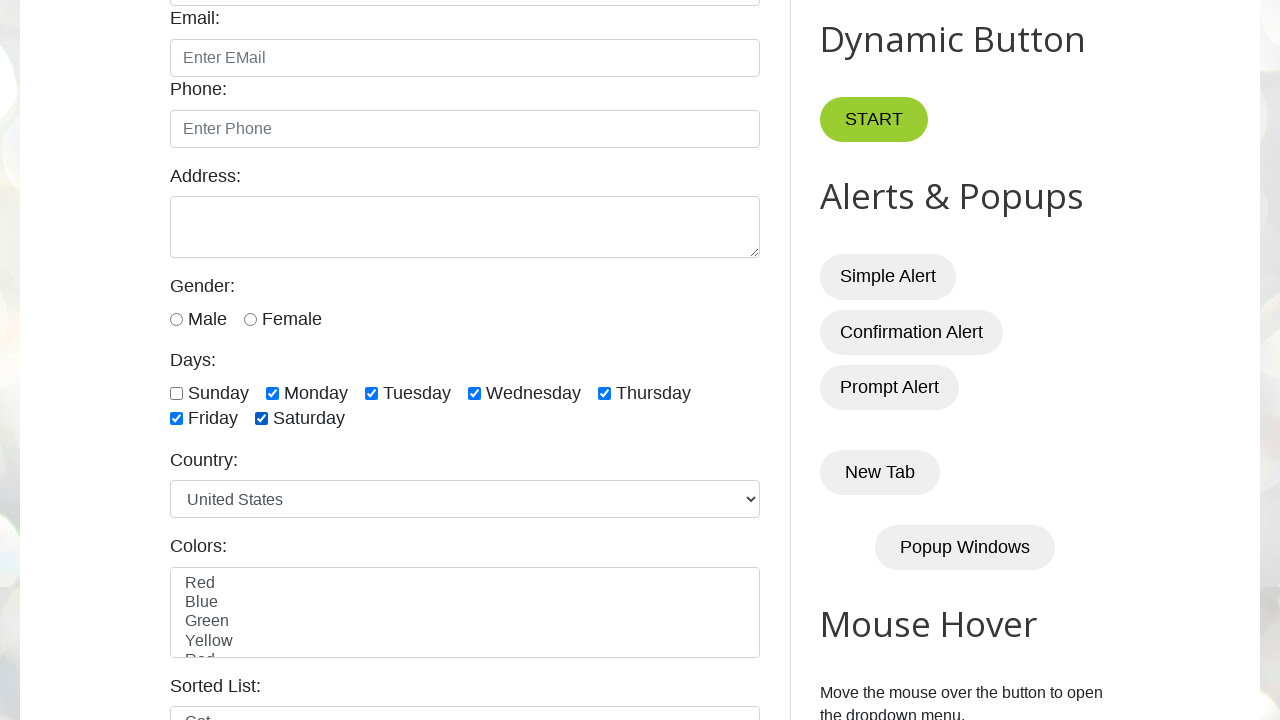

Verified thursday checkbox state: True
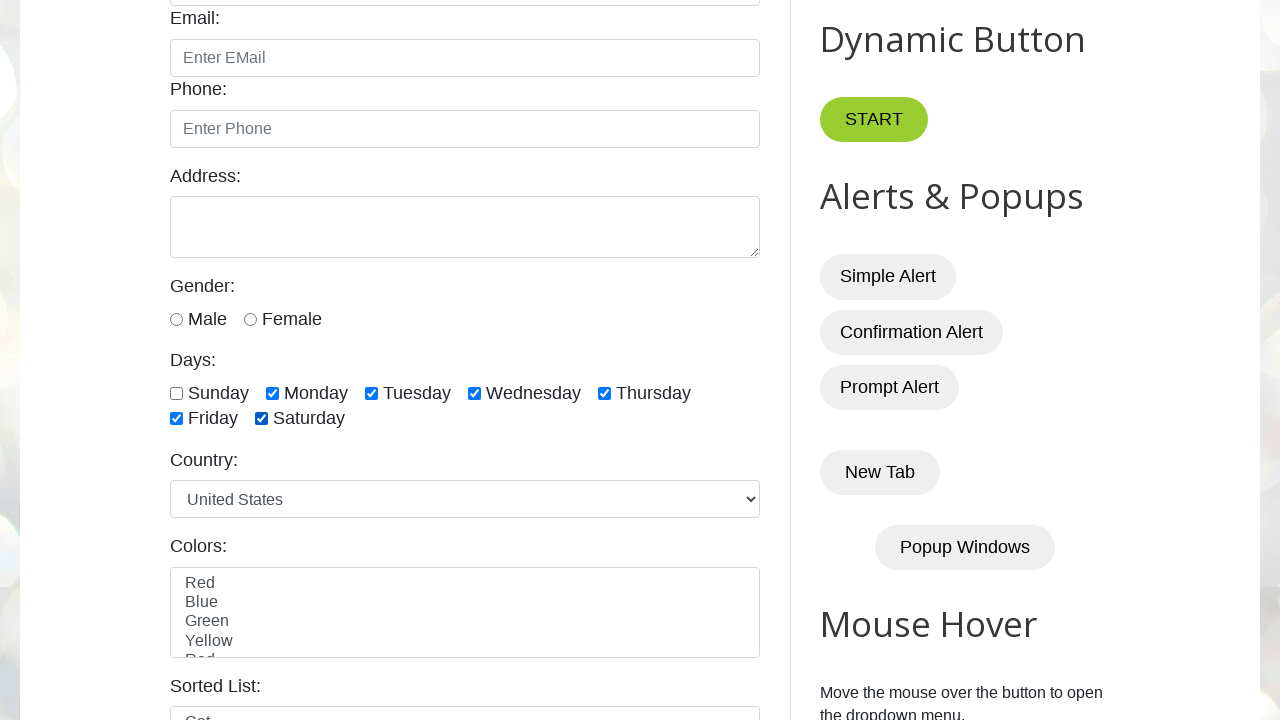

Verified friday checkbox state: True
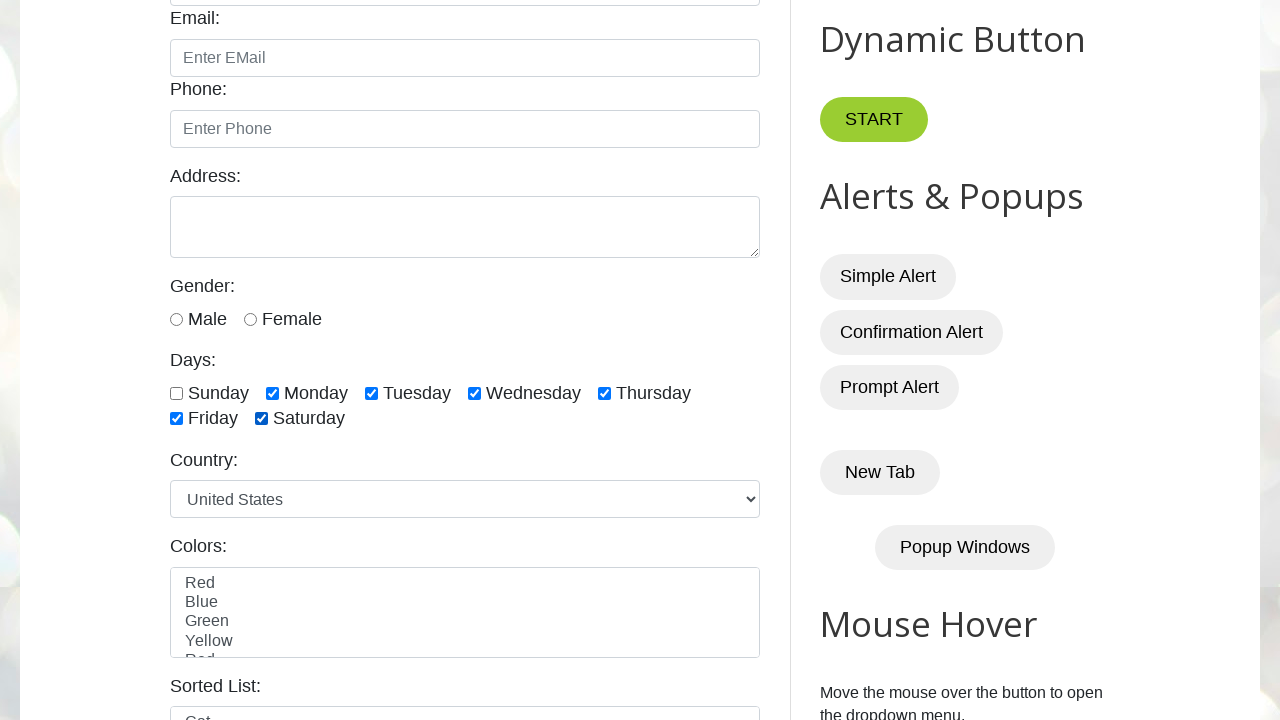

Verified saturday checkbox state: True
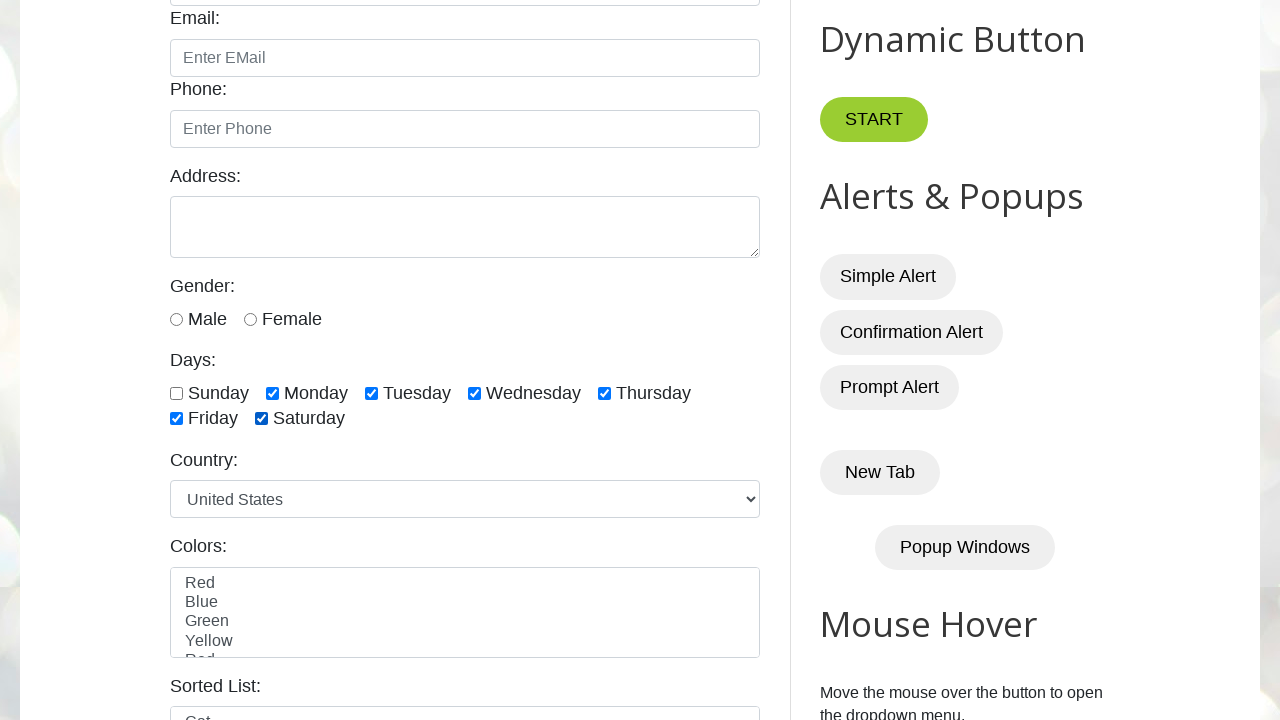

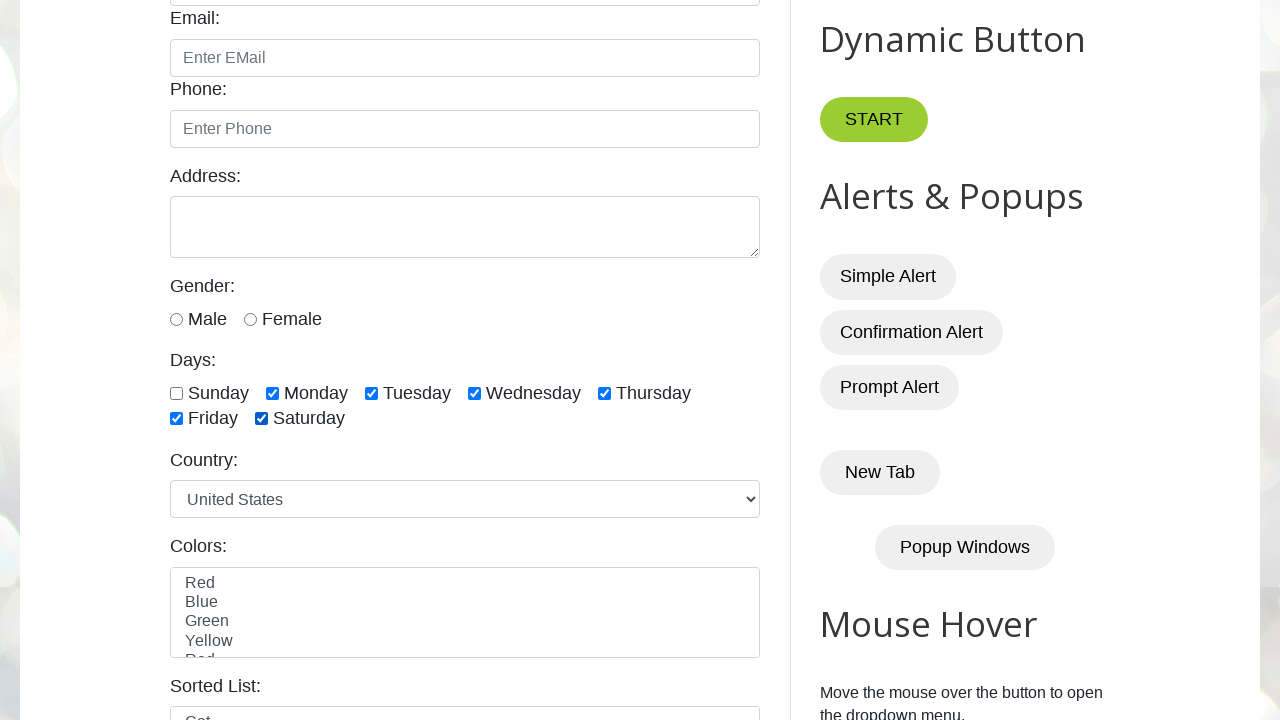